Tests JavaScript prompt alert functionality by clicking a button to trigger a prompt dialog, entering a name into the prompt, and accepting it.

Starting URL: https://demoqa.com/alerts

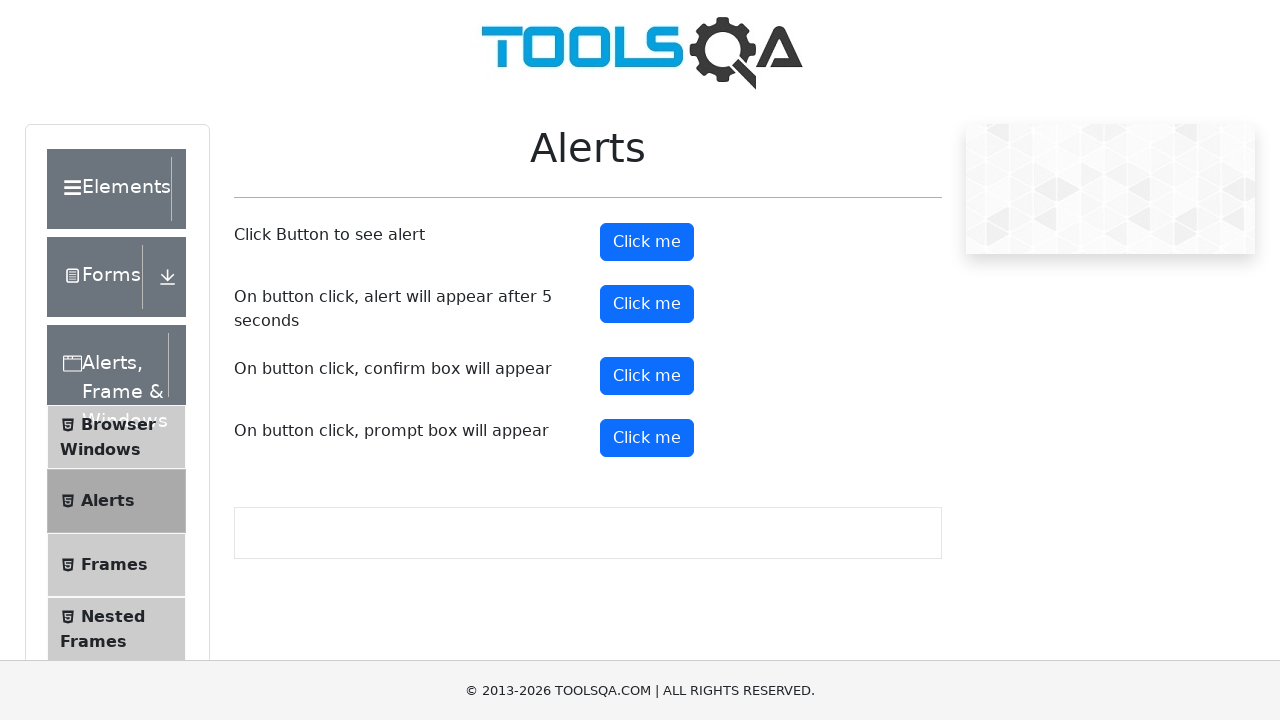

Clicked the prompt button to trigger JavaScript prompt alert at (647, 438) on xpath=//*[@id='promtButton']
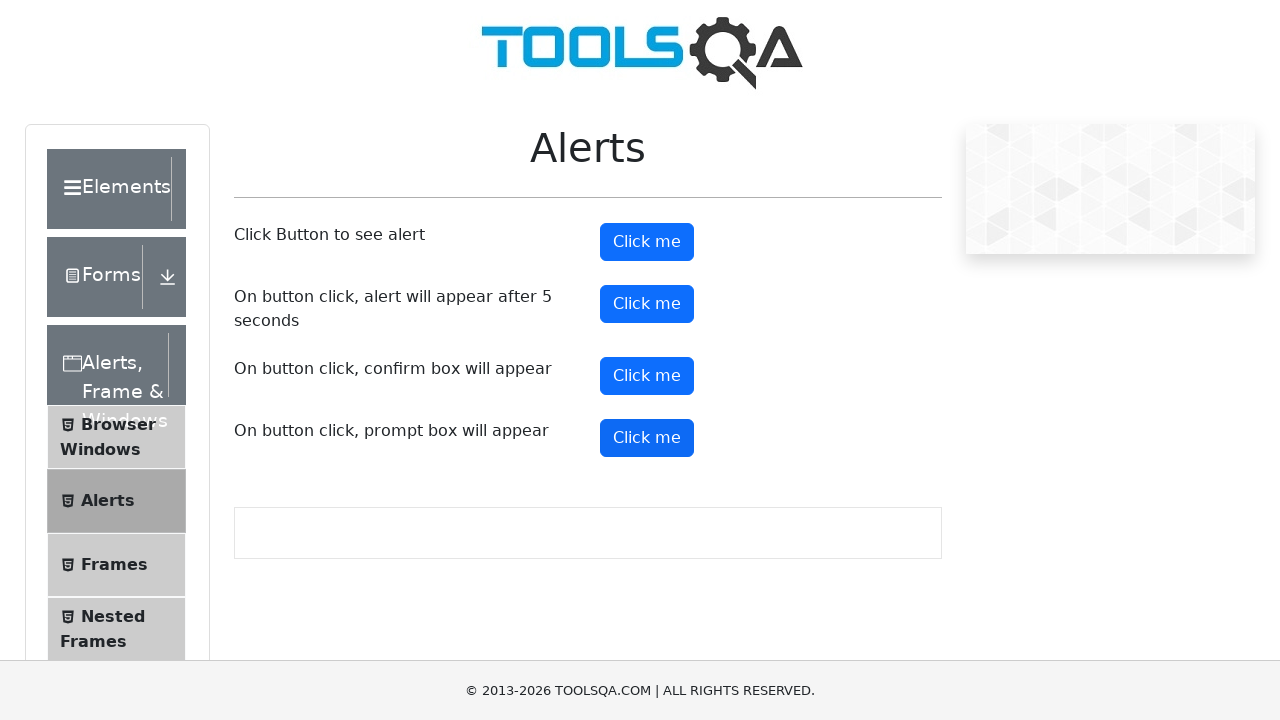

Set up dialog handler to accept prompt with text 'Vinay Kumar S P'
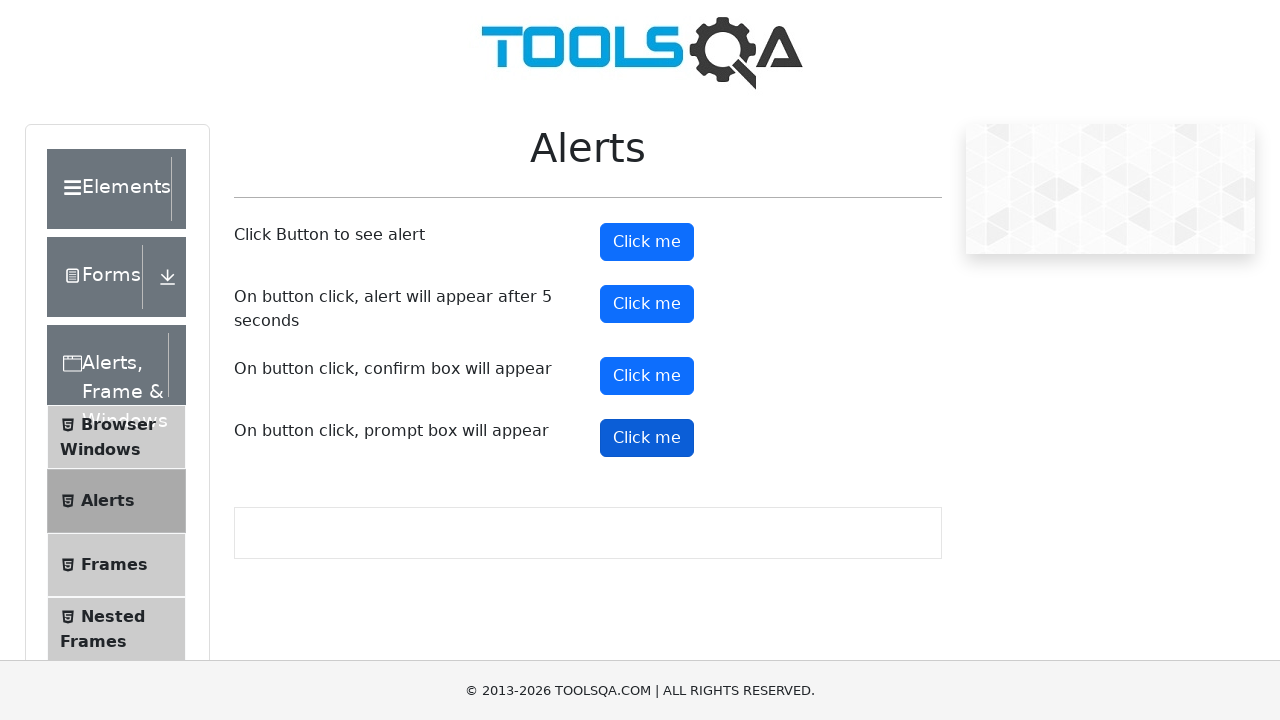

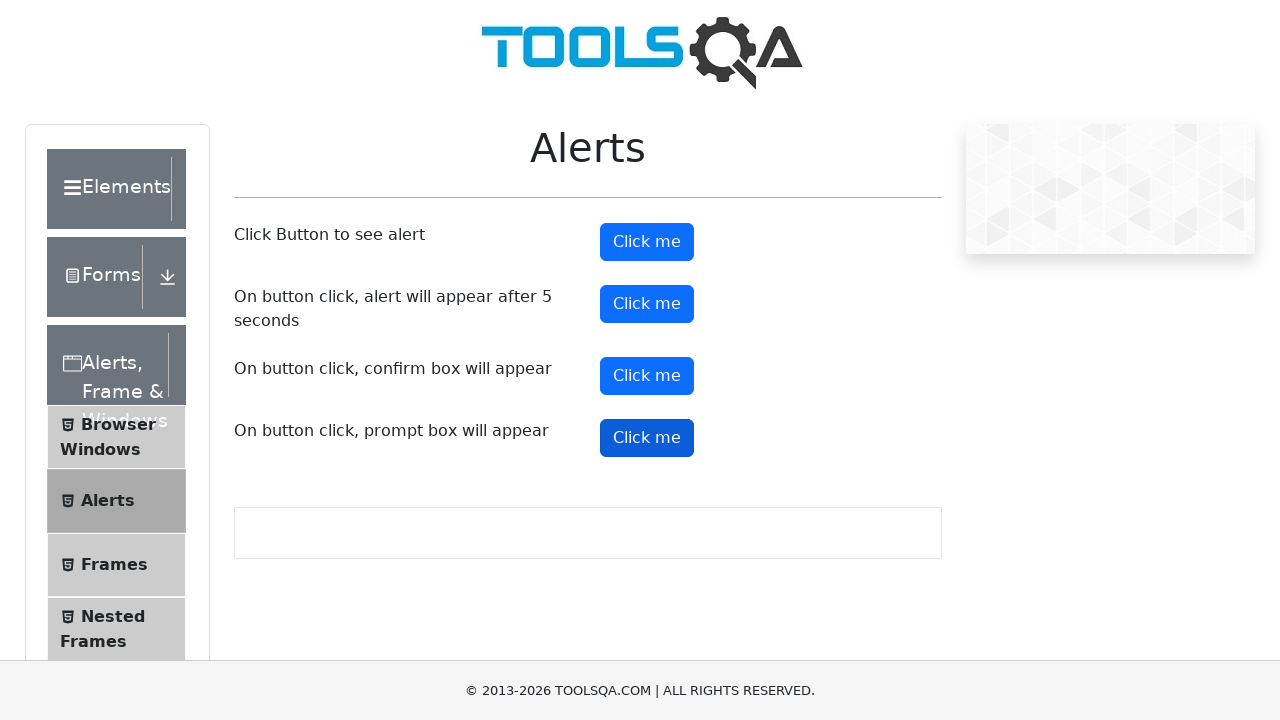